Tests waiting for a button to become clickable, then clicks it and verifies a success message appears

Starting URL: http://suninjuly.github.io/wait2.html

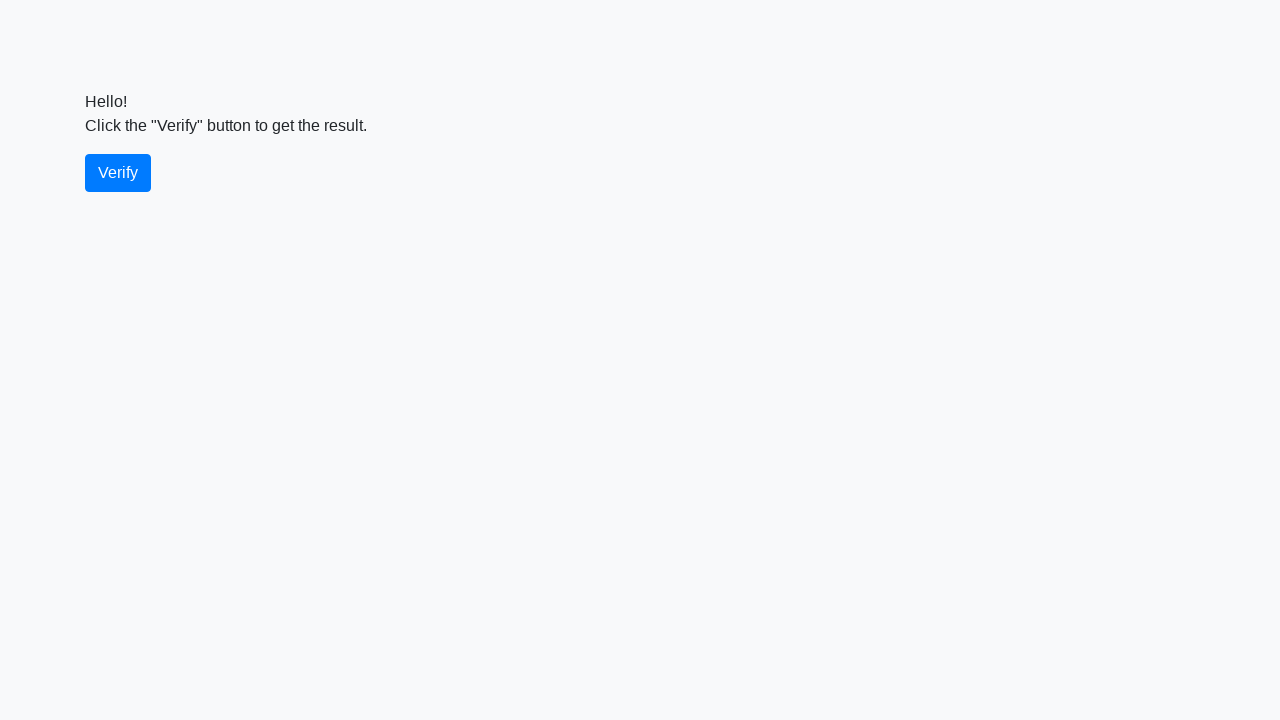

Waited for verify button to become visible
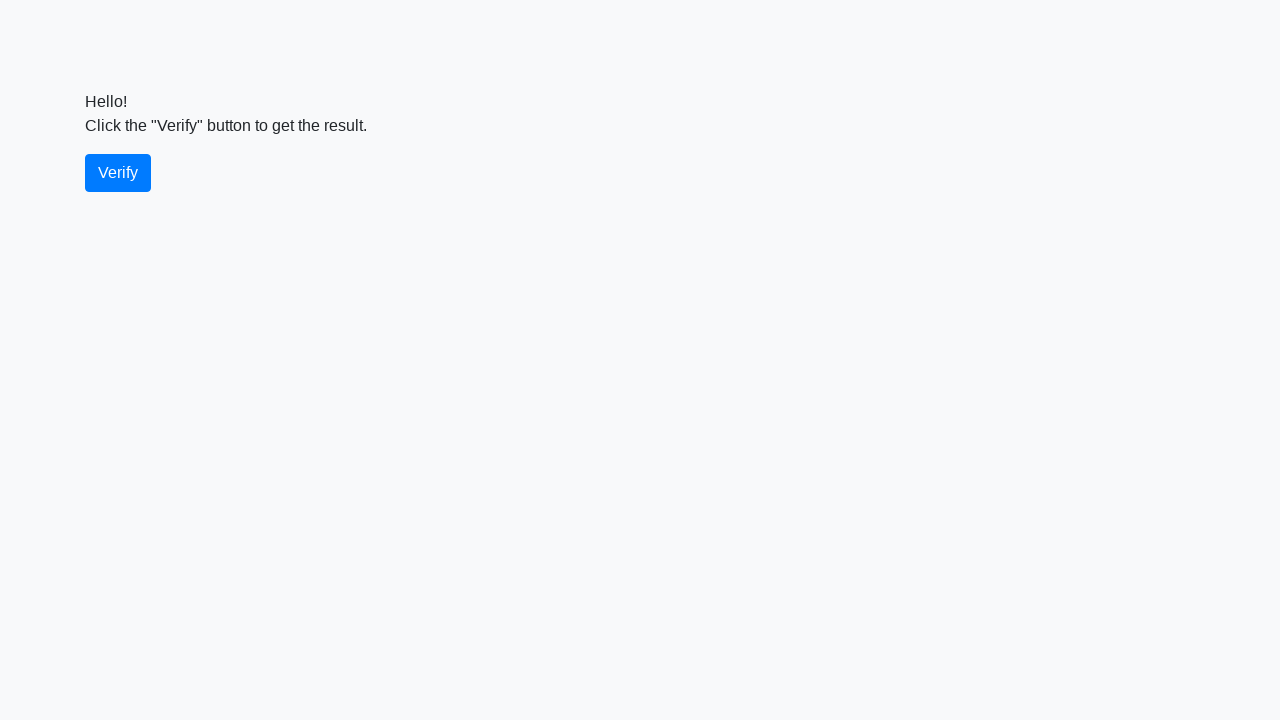

Clicked the verify button at (118, 173) on #verify
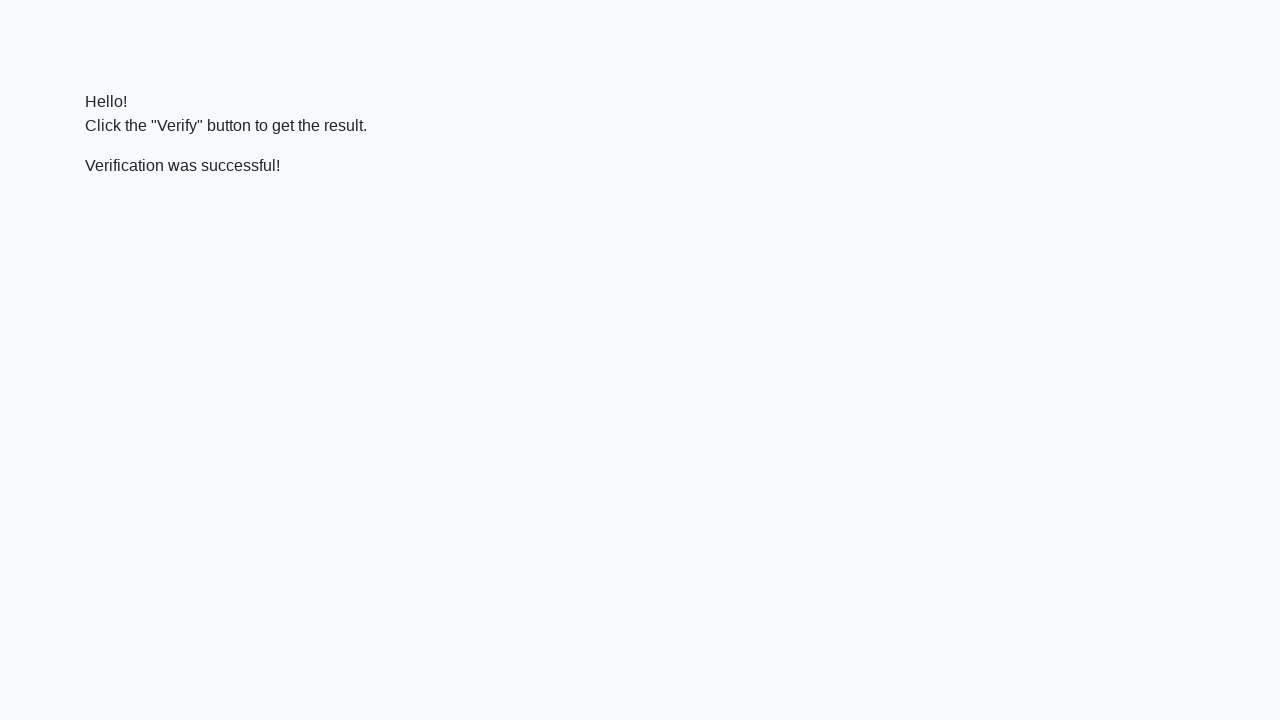

Waited for success message to appear
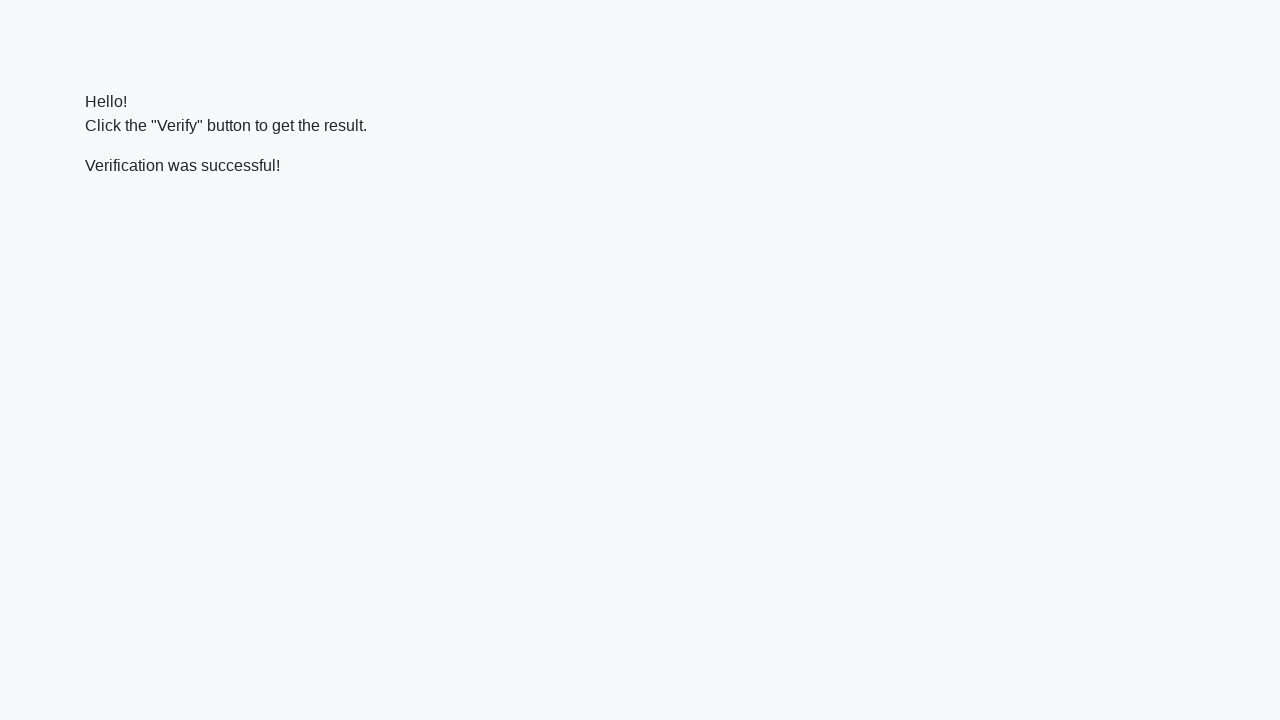

Retrieved success message text content
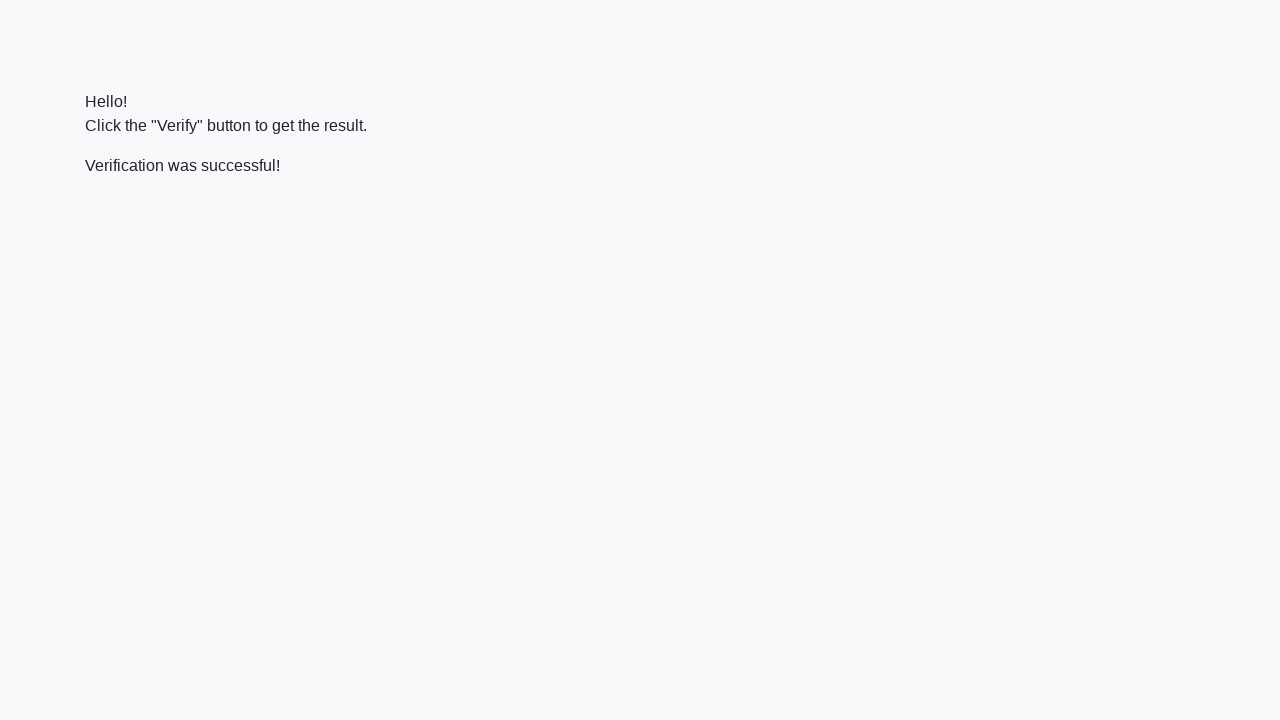

Verified that 'successful' text is present in the message
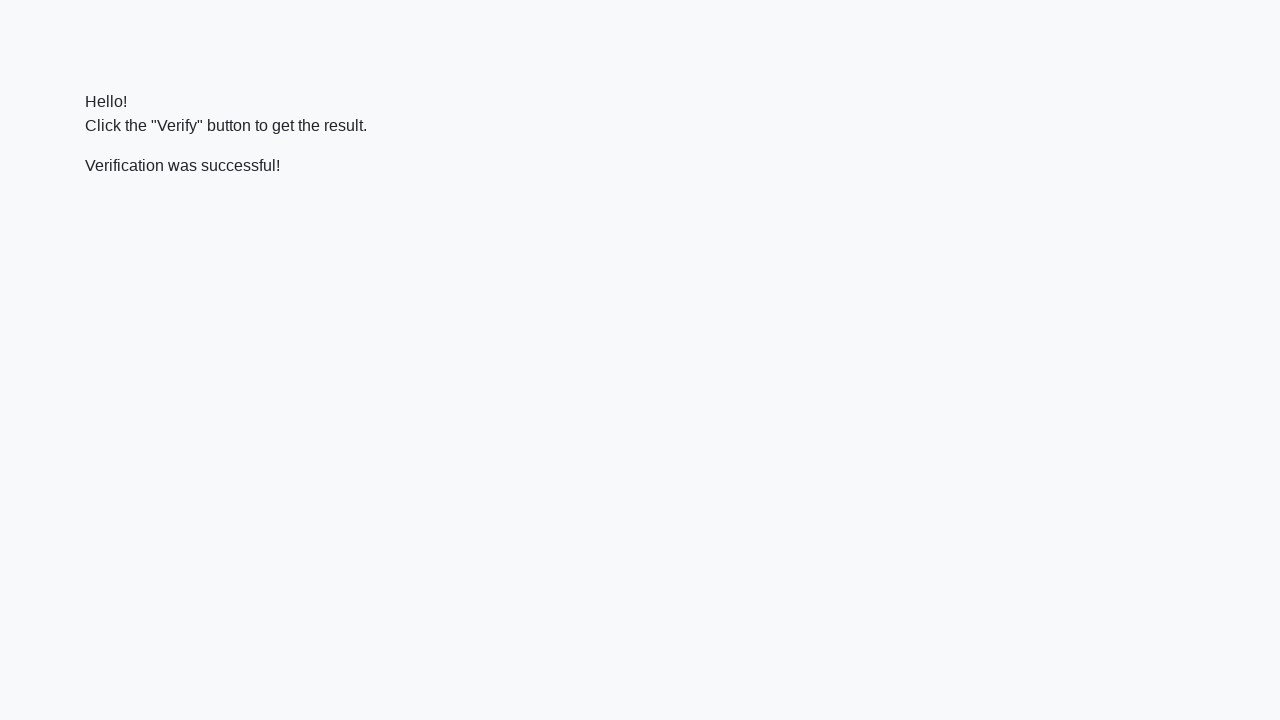

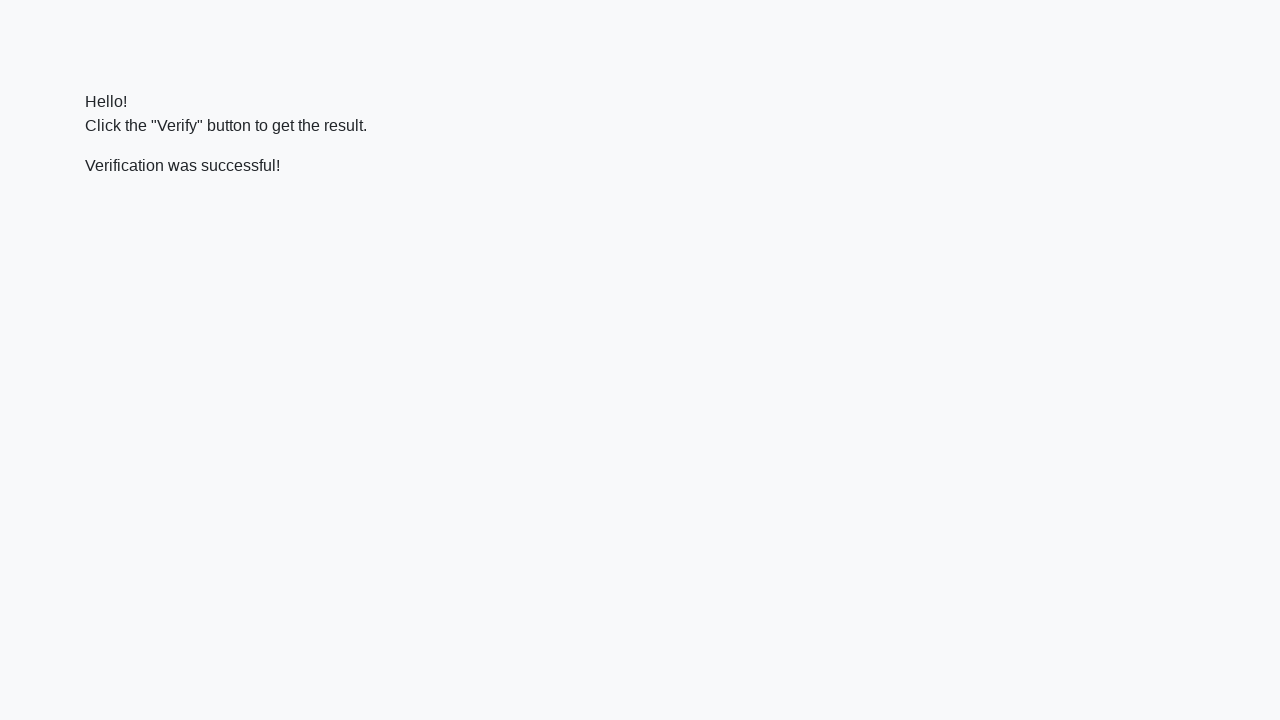